Tests that clicking the close button on the error message dismisses it

Starting URL: https://the-internet.herokuapp.com/

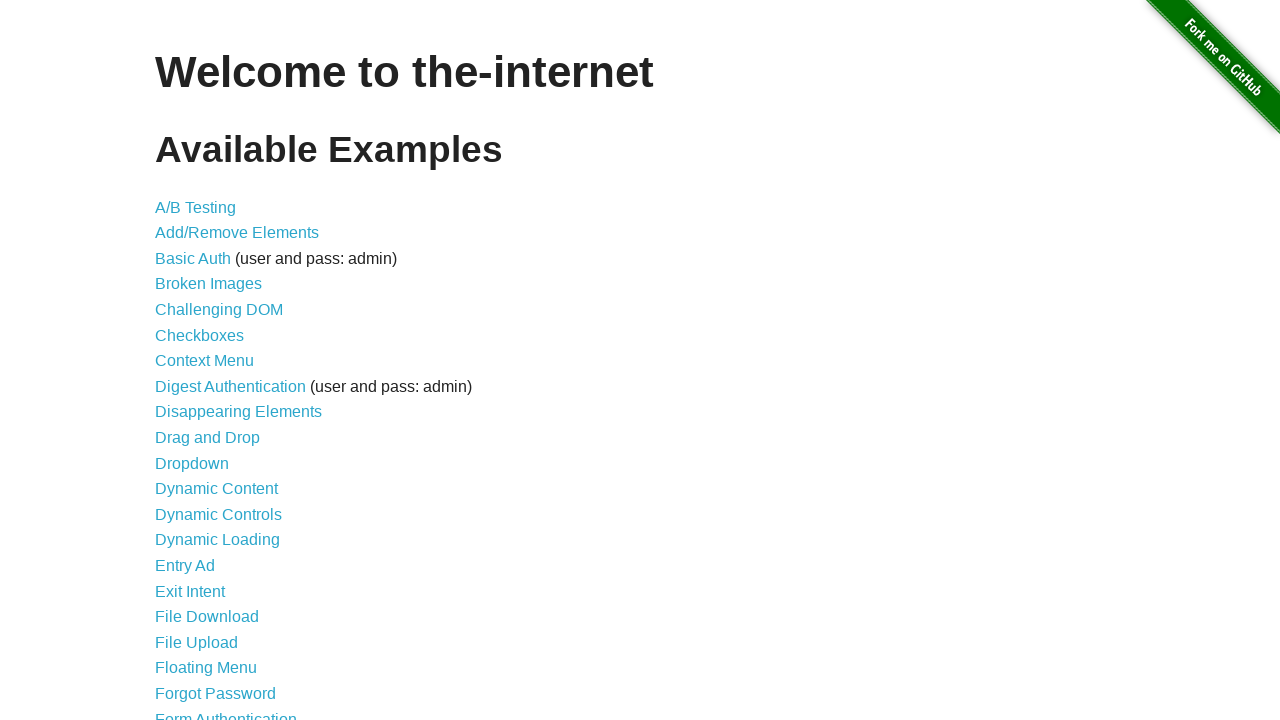

Clicked on Form Authentication link at (226, 712) on text=Form Authentication
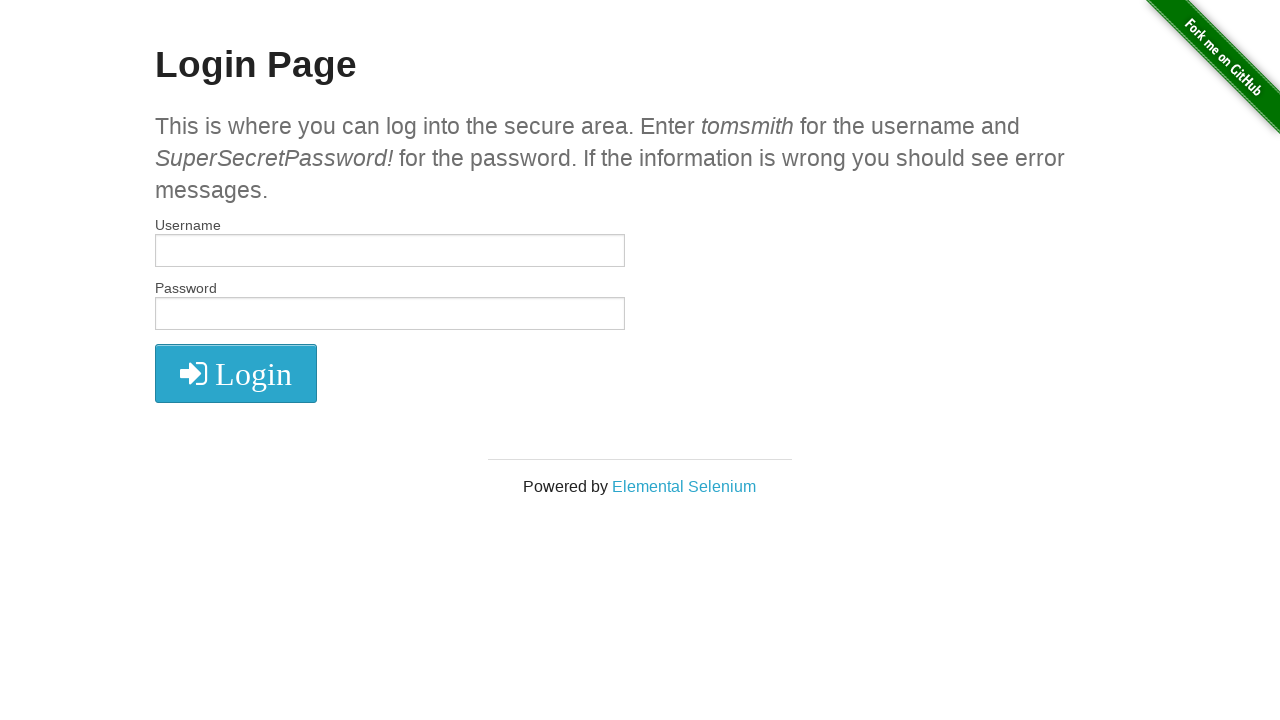

Left username field empty on input[name='username']
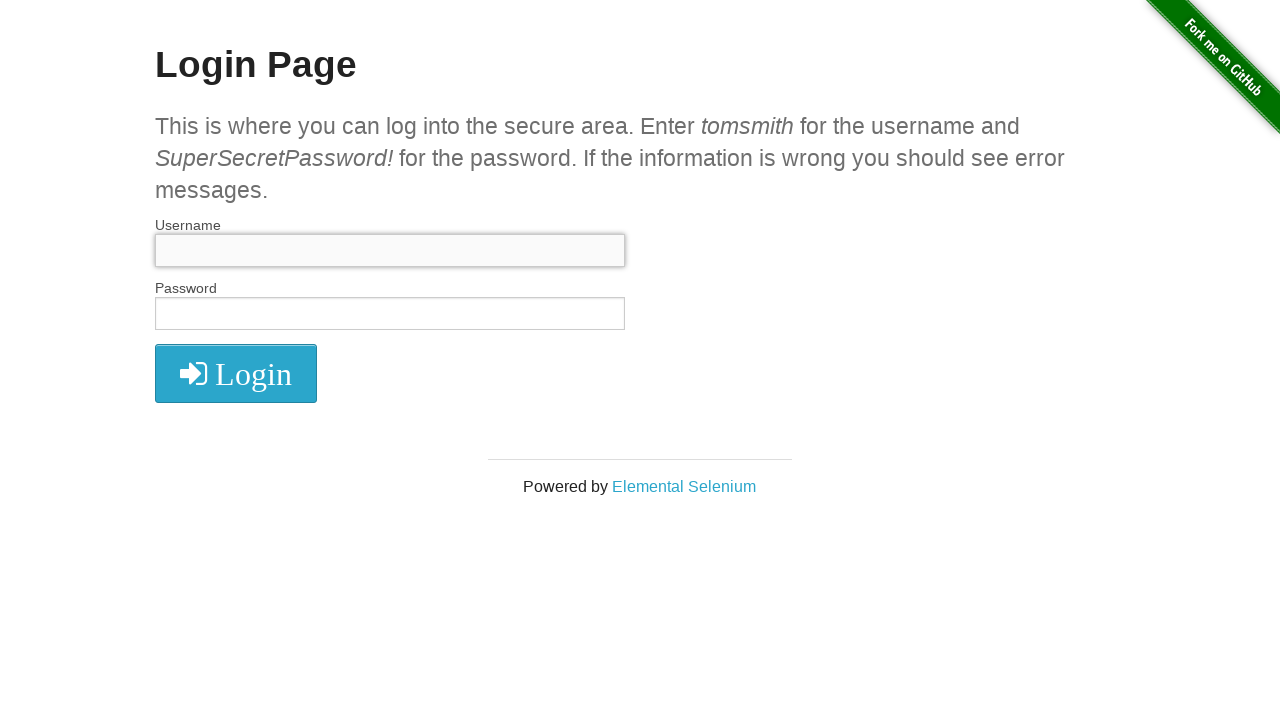

Left password field empty on input[name='password']
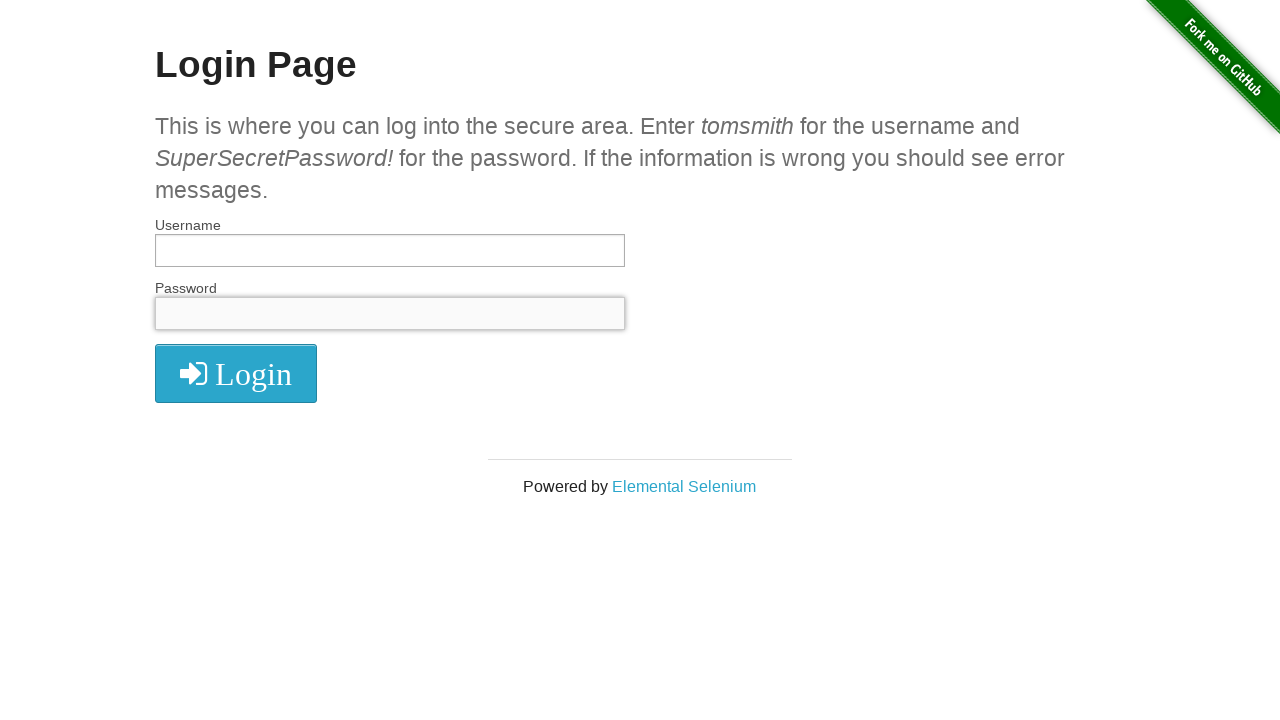

Clicked login button at (236, 374) on i
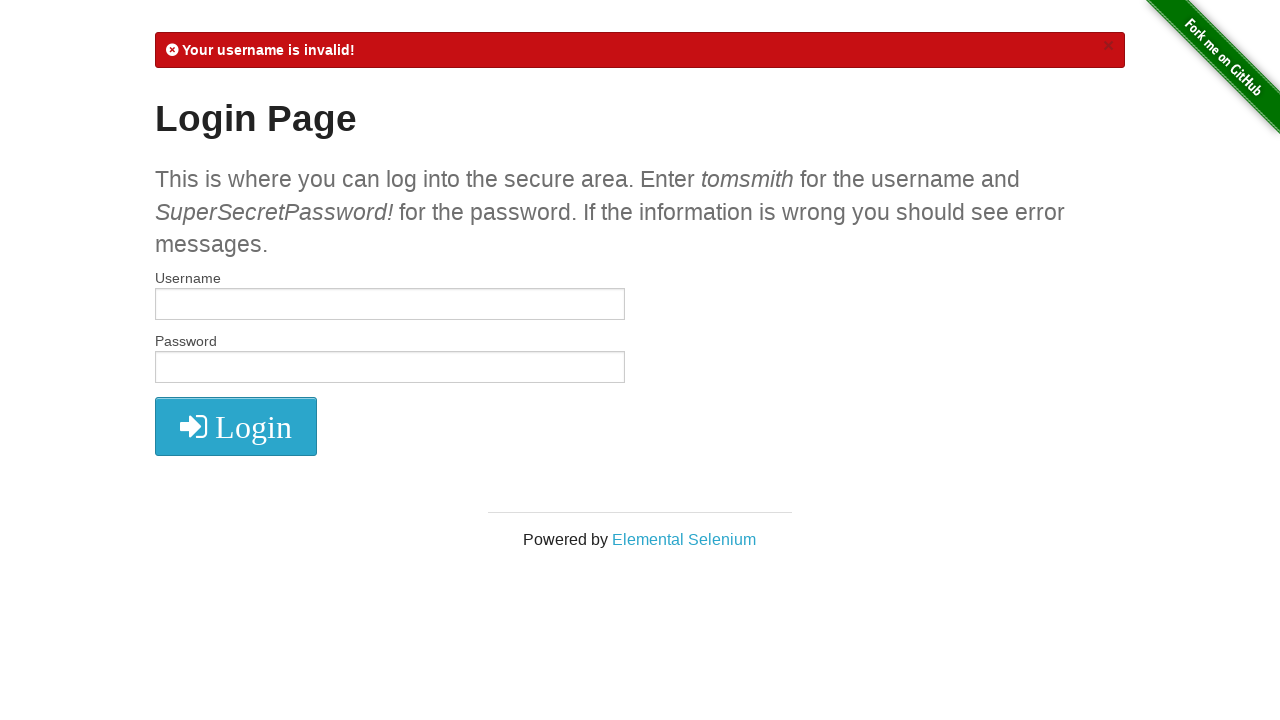

Error message appeared
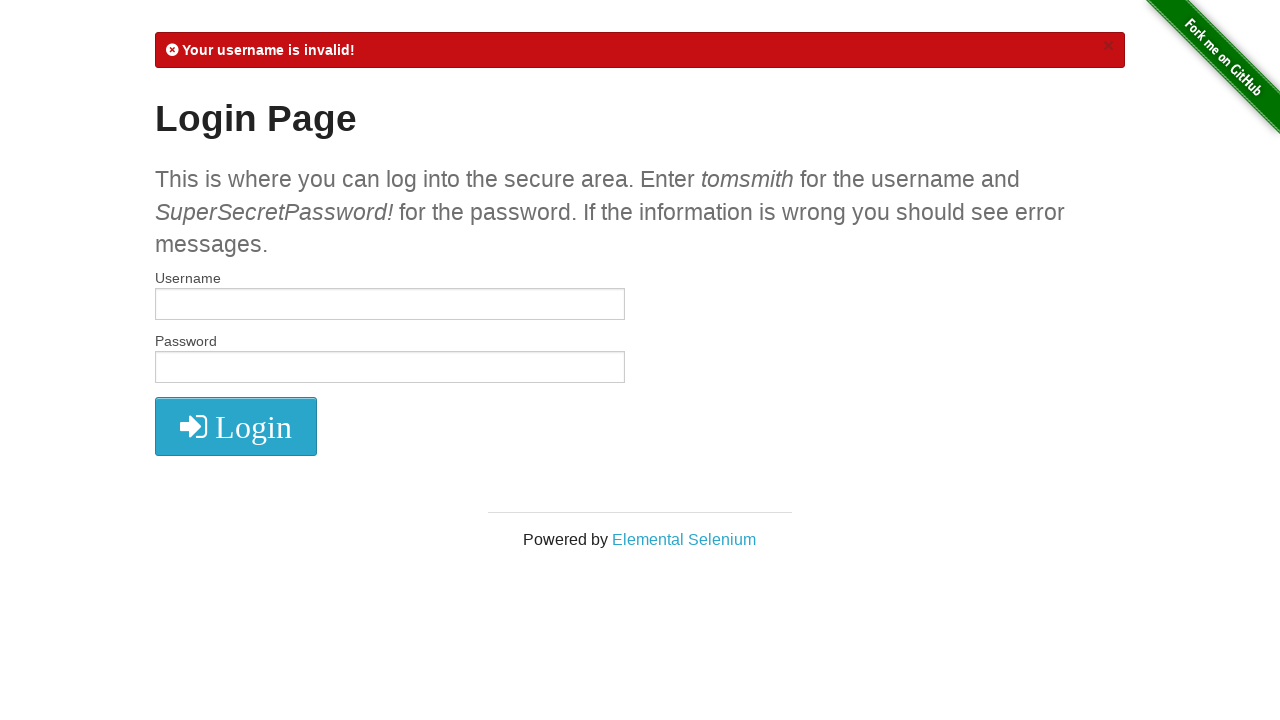

Clicked close button on error message at (1108, 46) on .close
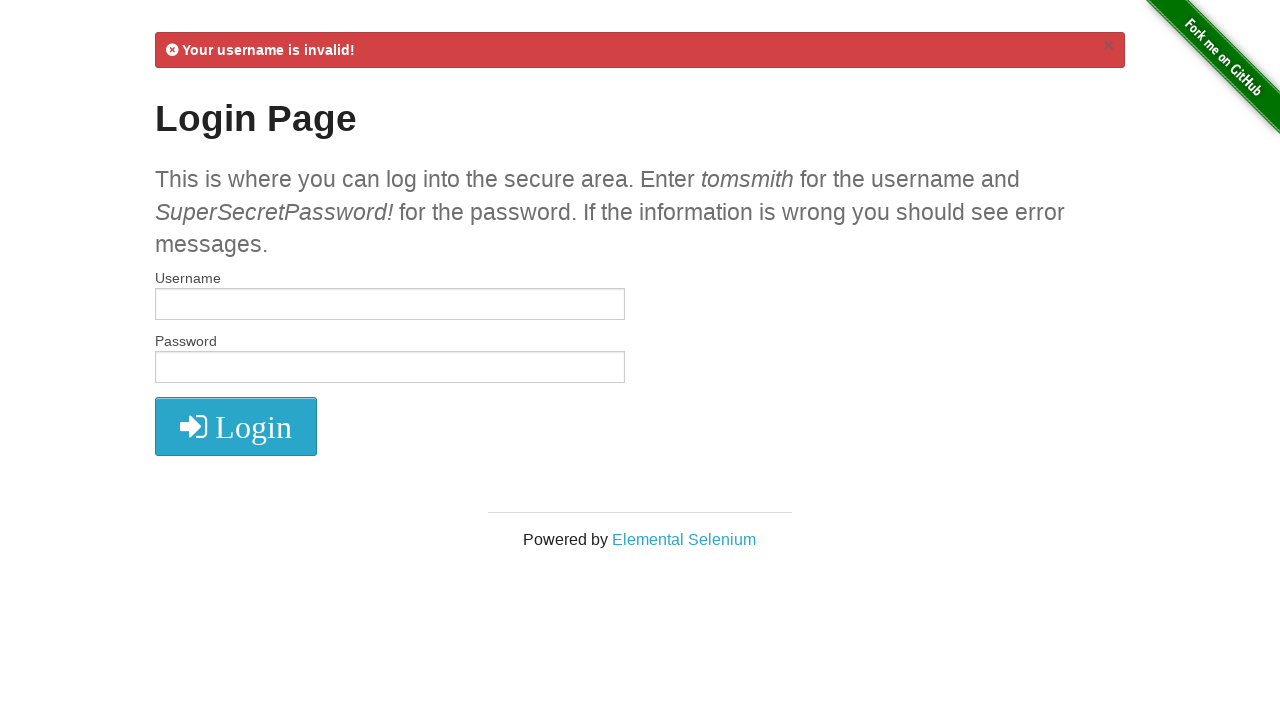

Located error message element
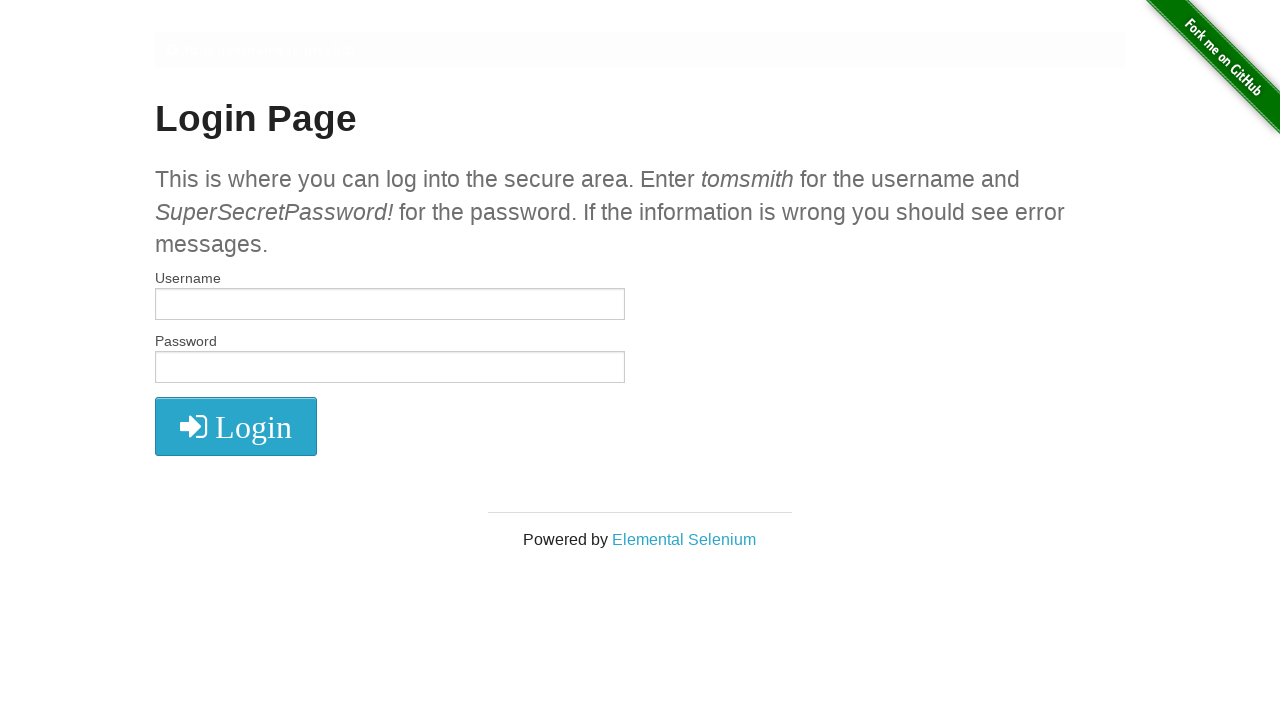

Waited 500ms for error to fully dismiss
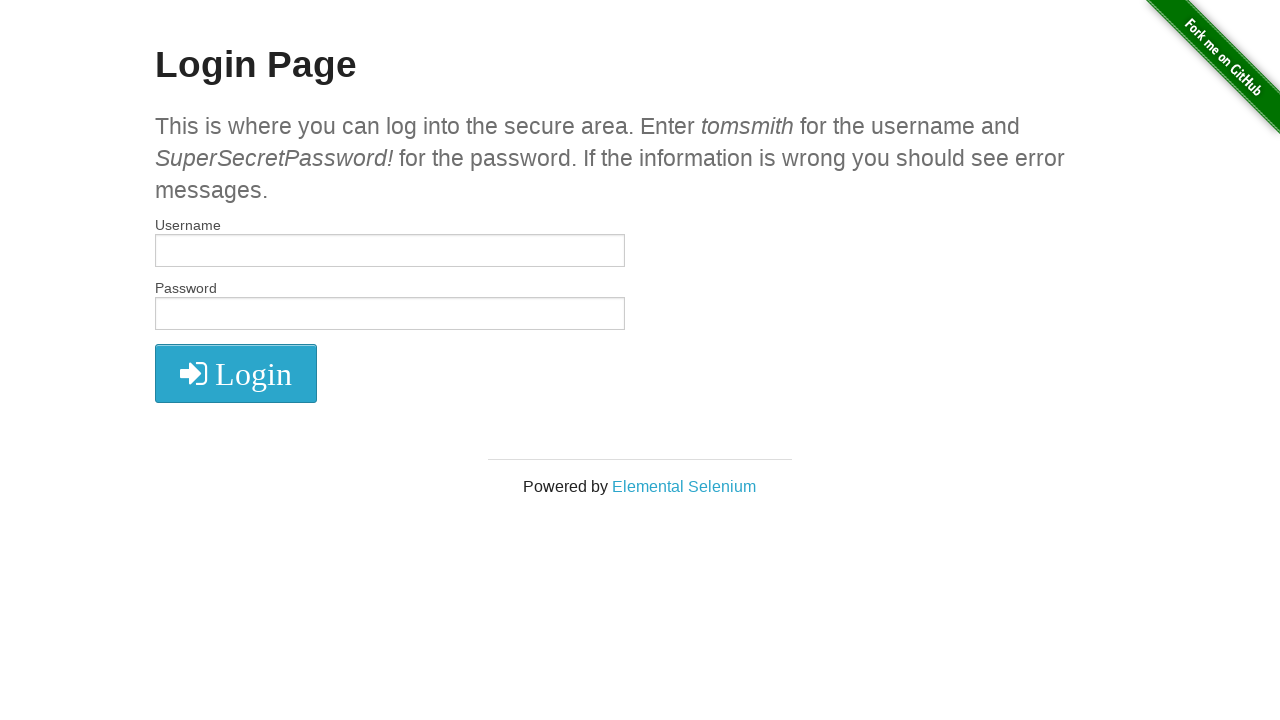

Verified error message is no longer visible
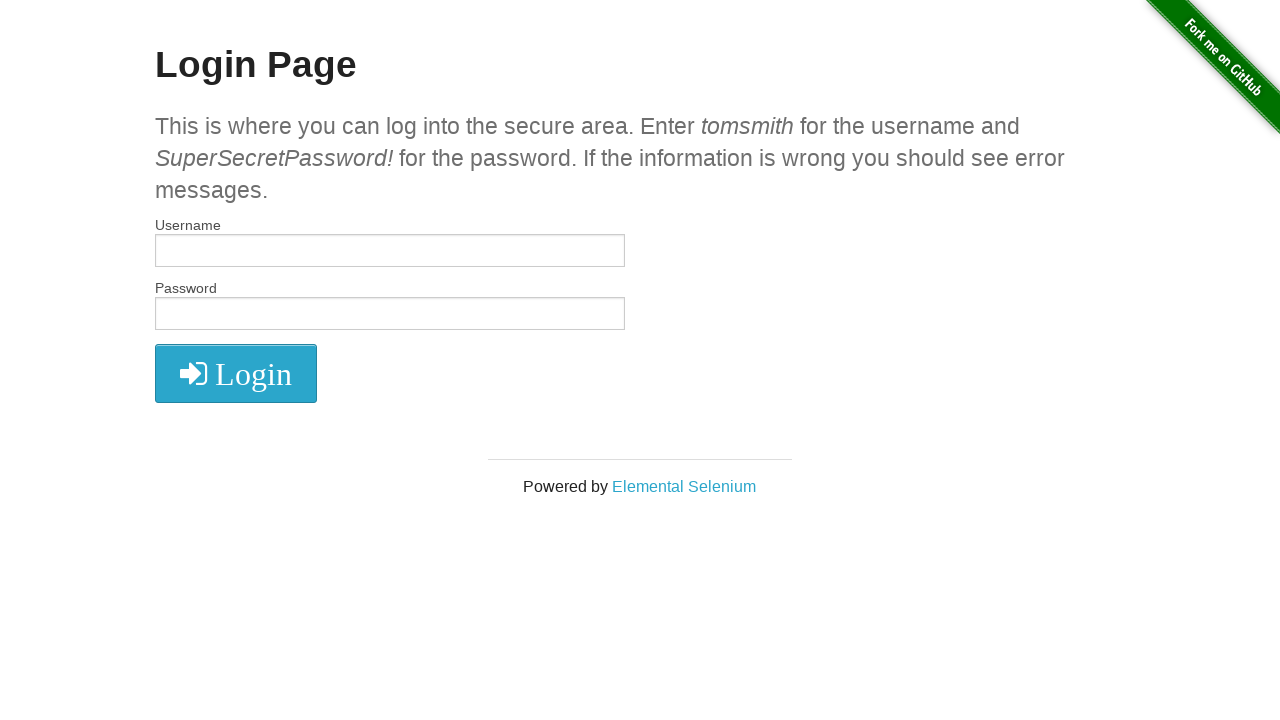

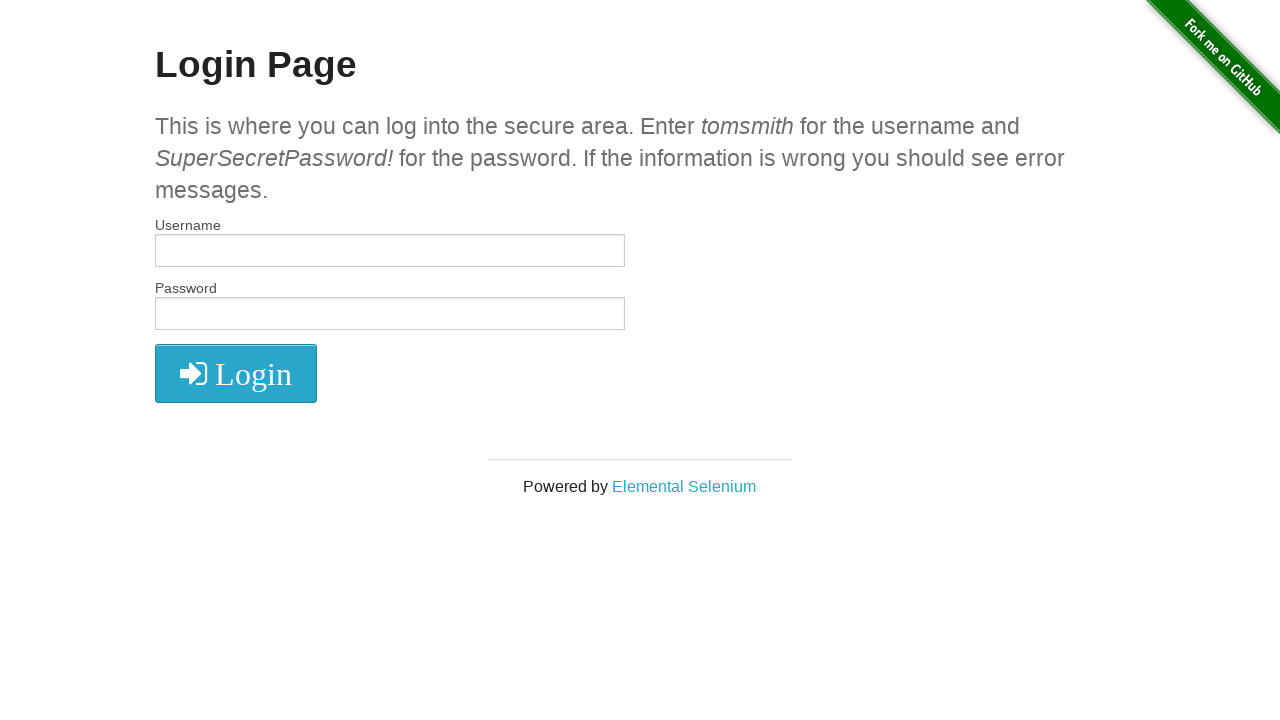